Tests scrolling functionality by scrolling down to an element at the bottom of the page and then scrolling back up

Starting URL: https://practice.cydeo.com/

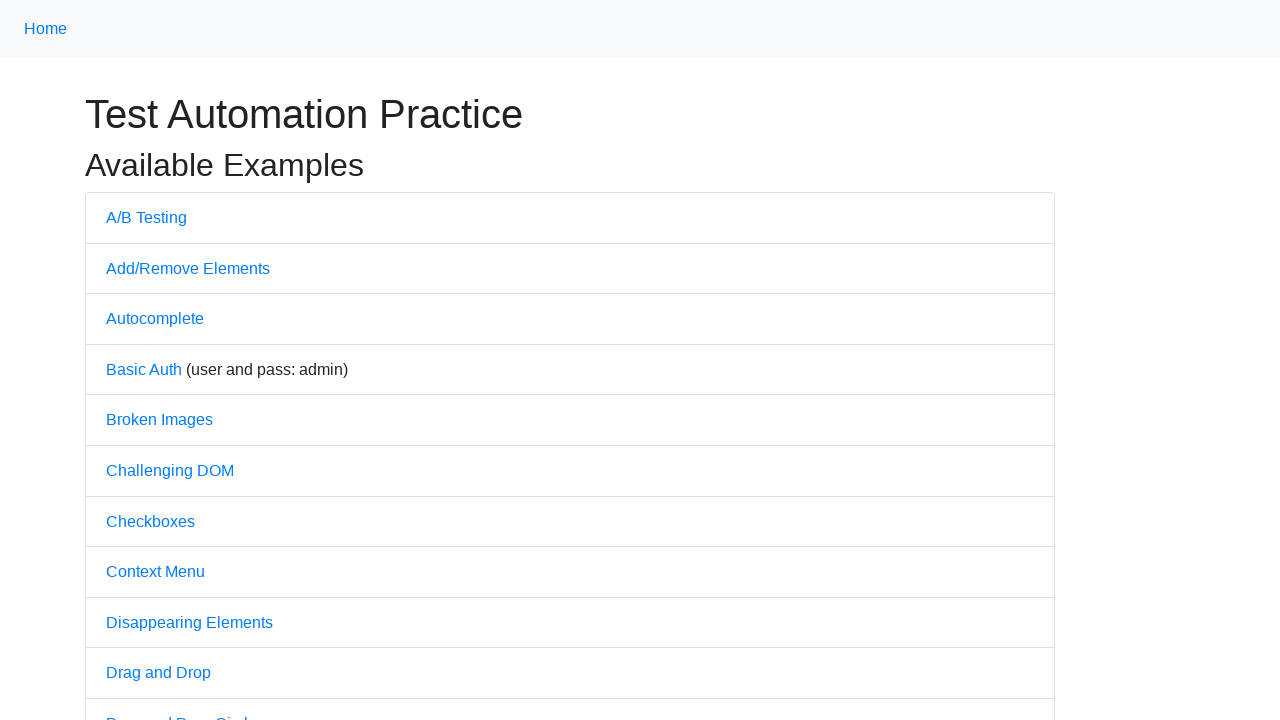

Located 'Powered' element at bottom of page
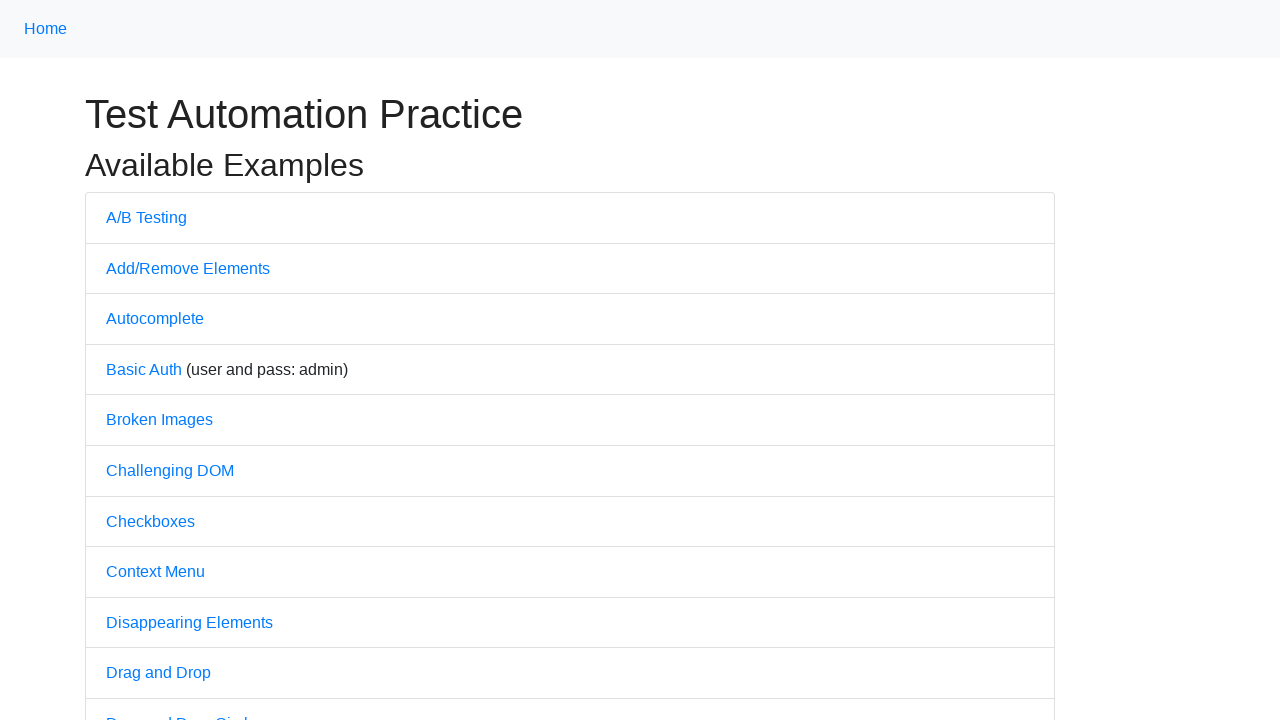

Scrolled down to 'Powered' element at bottom of page
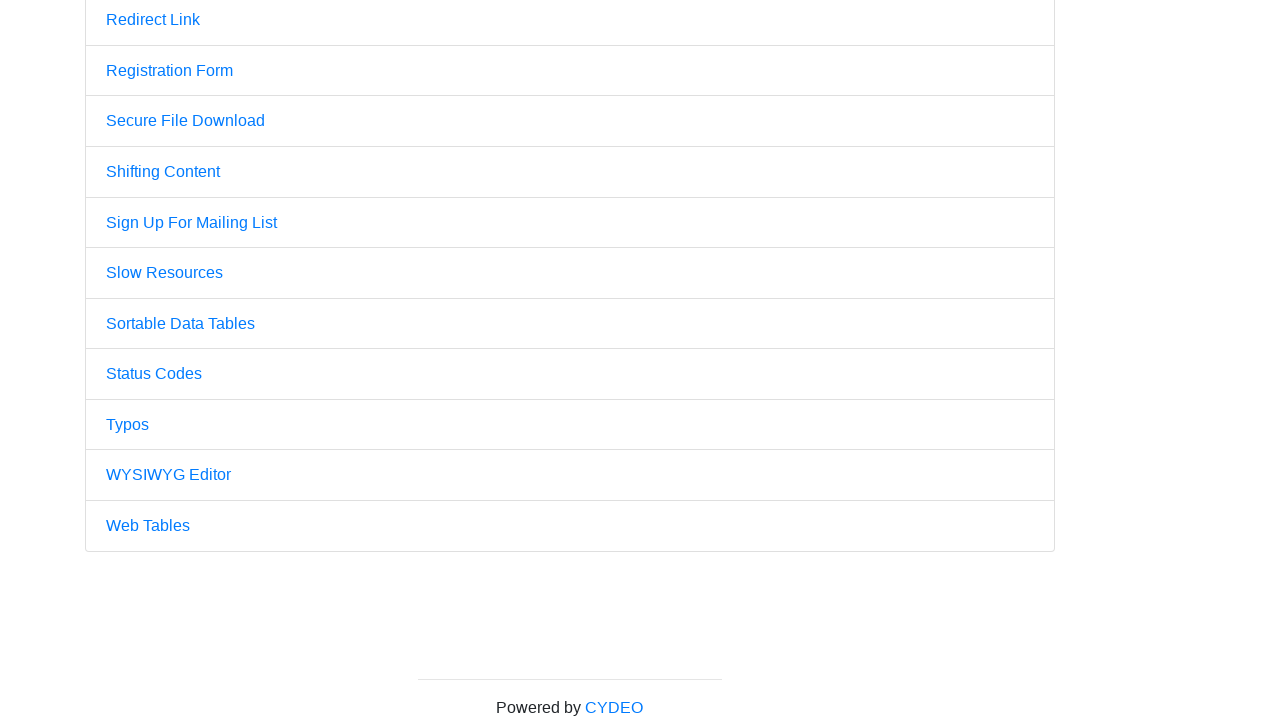

Pressed PageUp to scroll back towards top
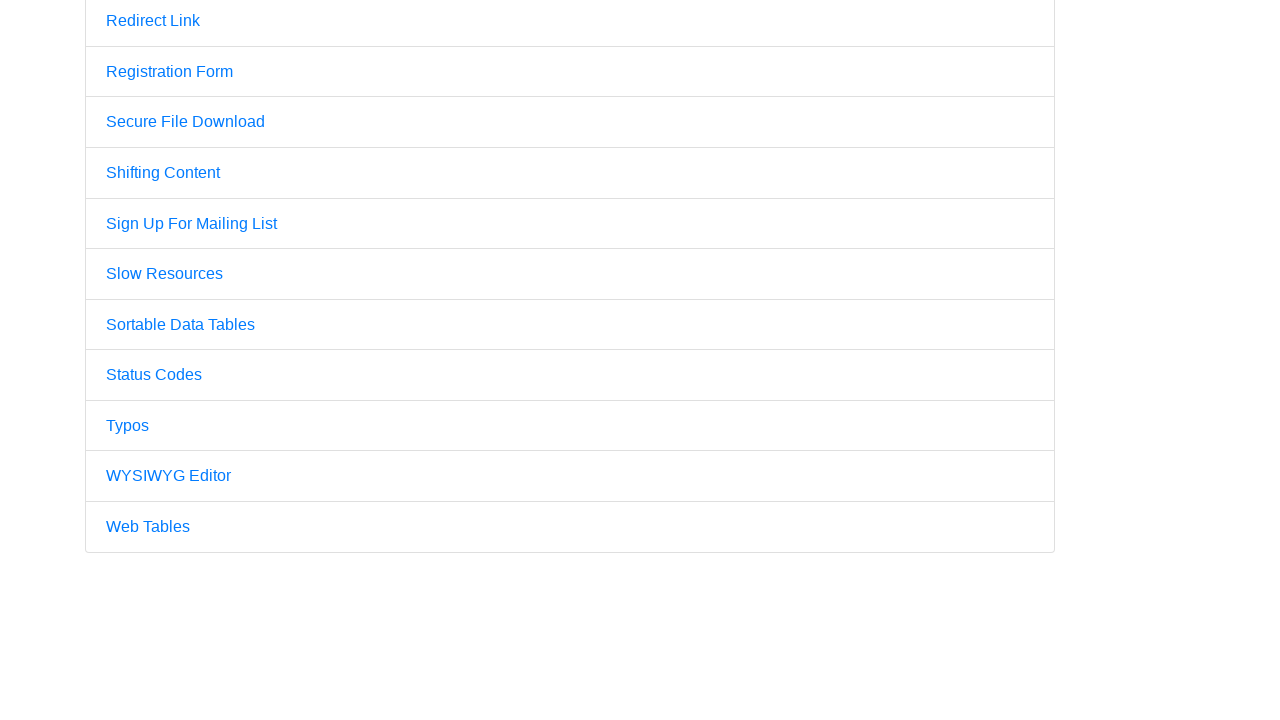

Pressed PageUp again to continue scrolling towards top
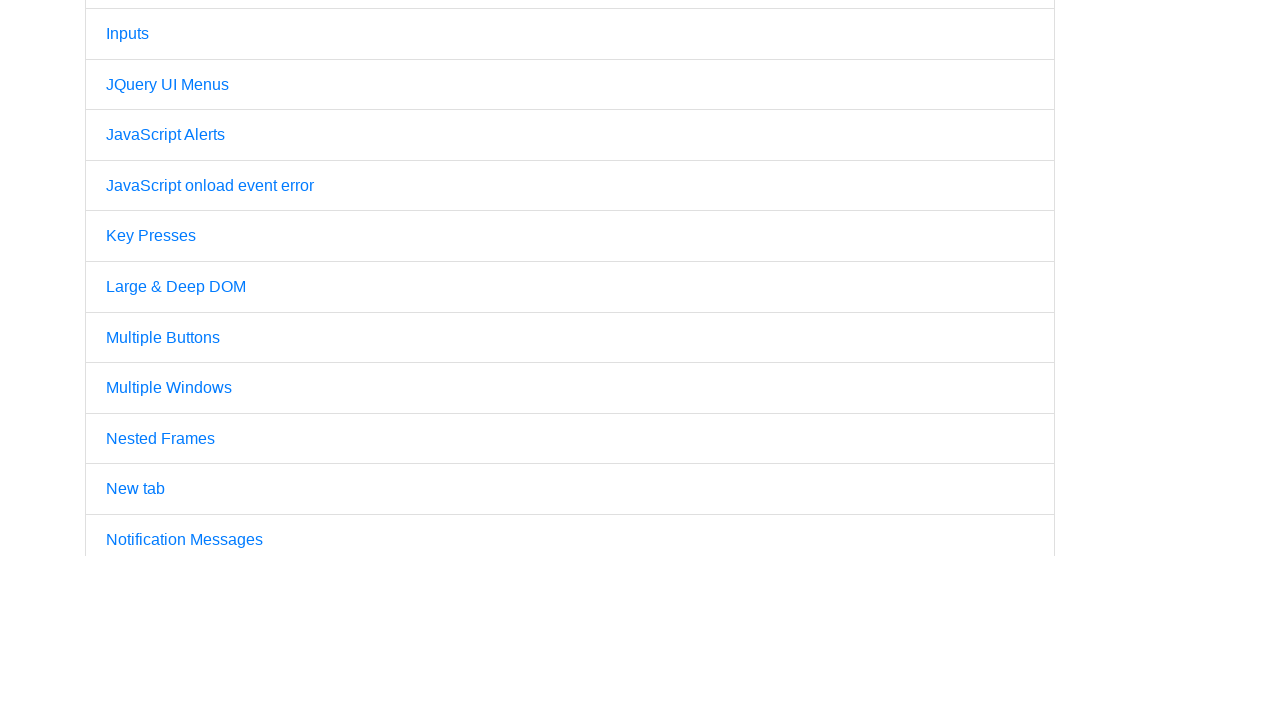

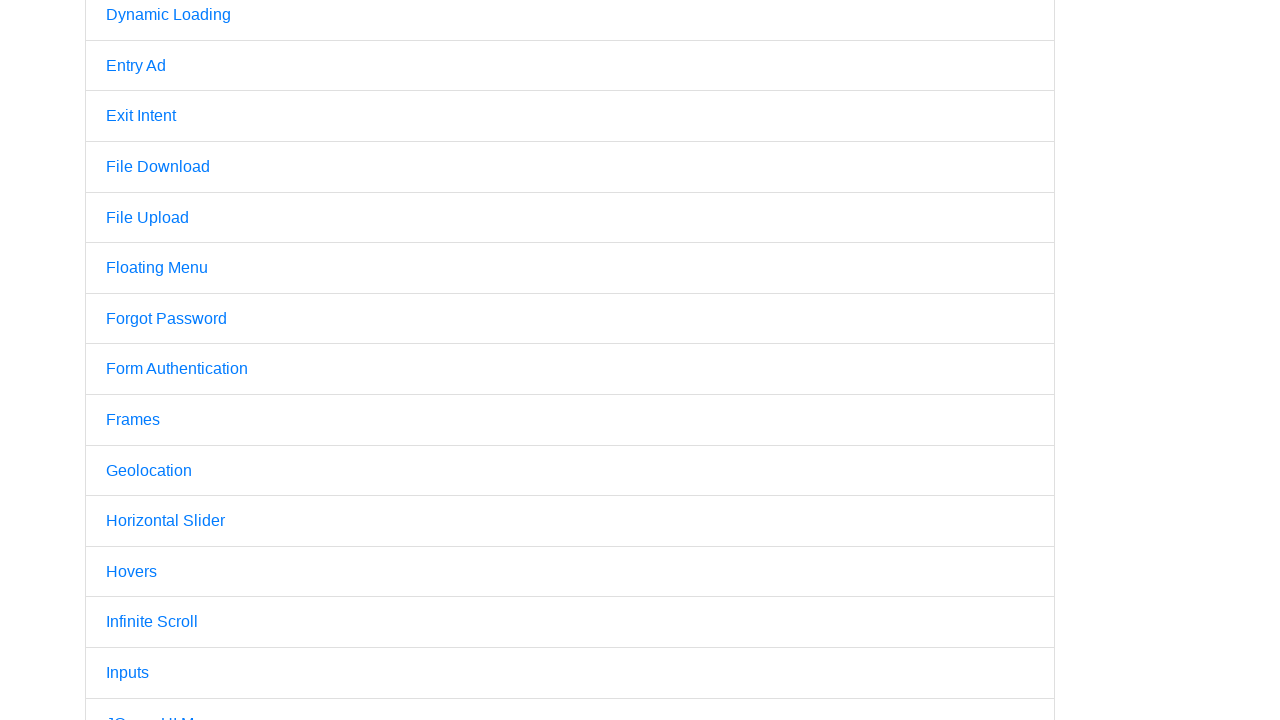